Tests browser navigation commands by navigating between two websites and using back, forward, and refresh functions

Starting URL: https://www.orangehrm.com/

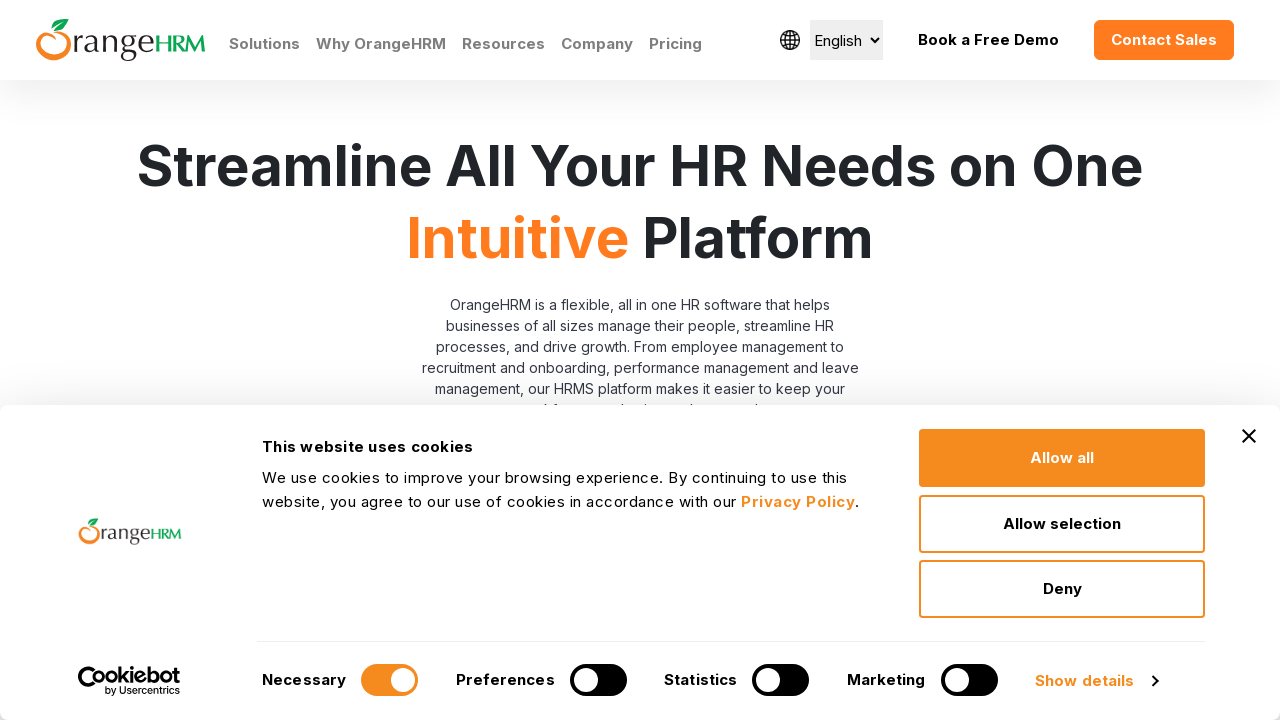

Navigated to nopcommerce demo website
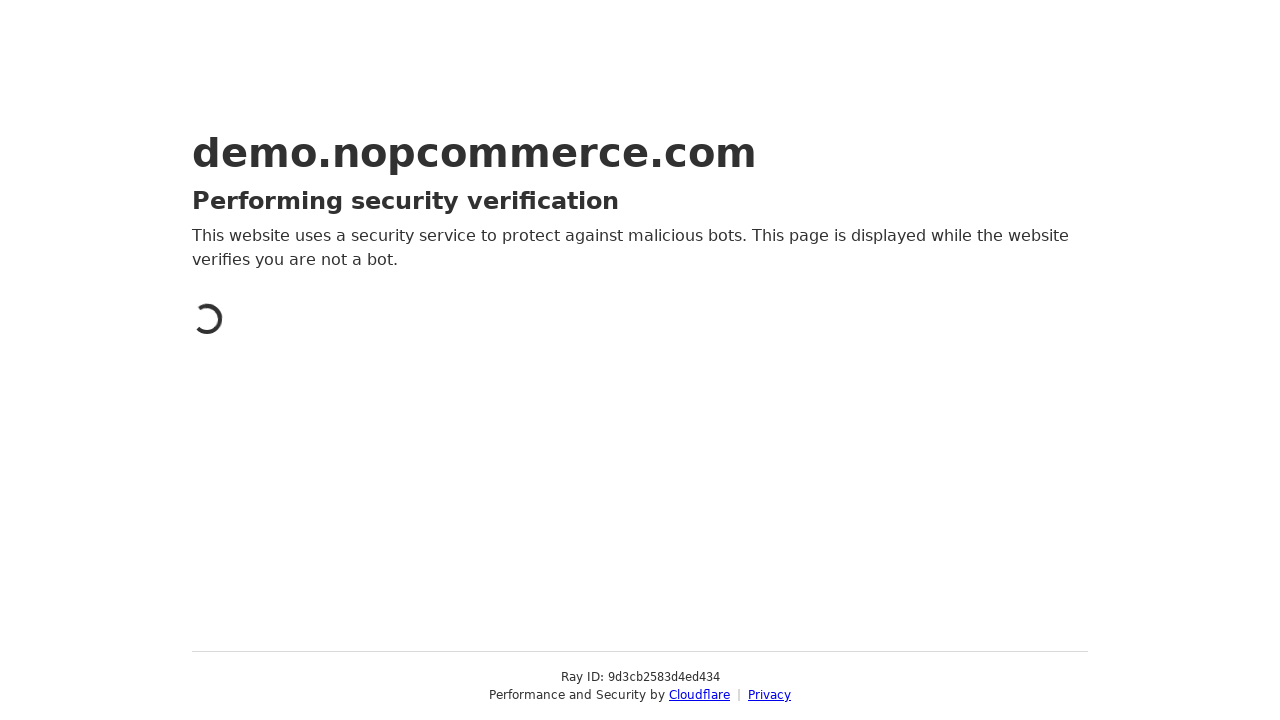

Navigated back to orangehrm.com using browser back button
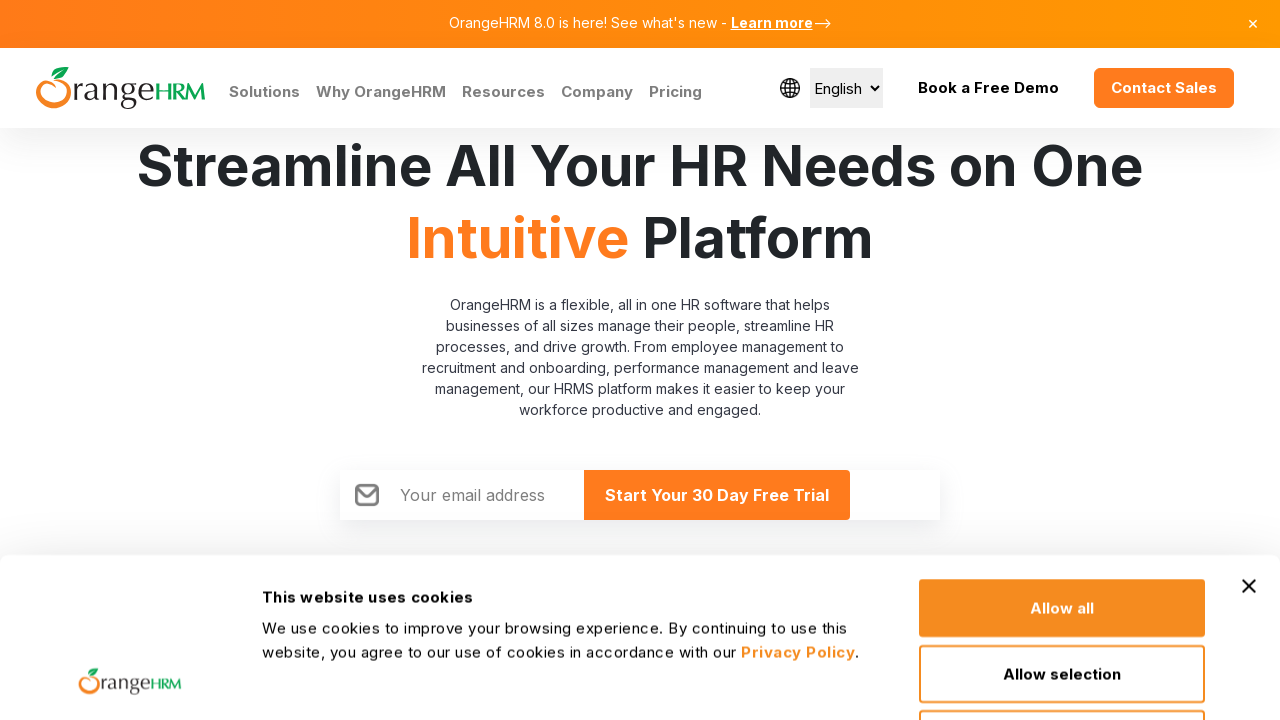

Navigated forward to nopcommerce demo website using browser forward button
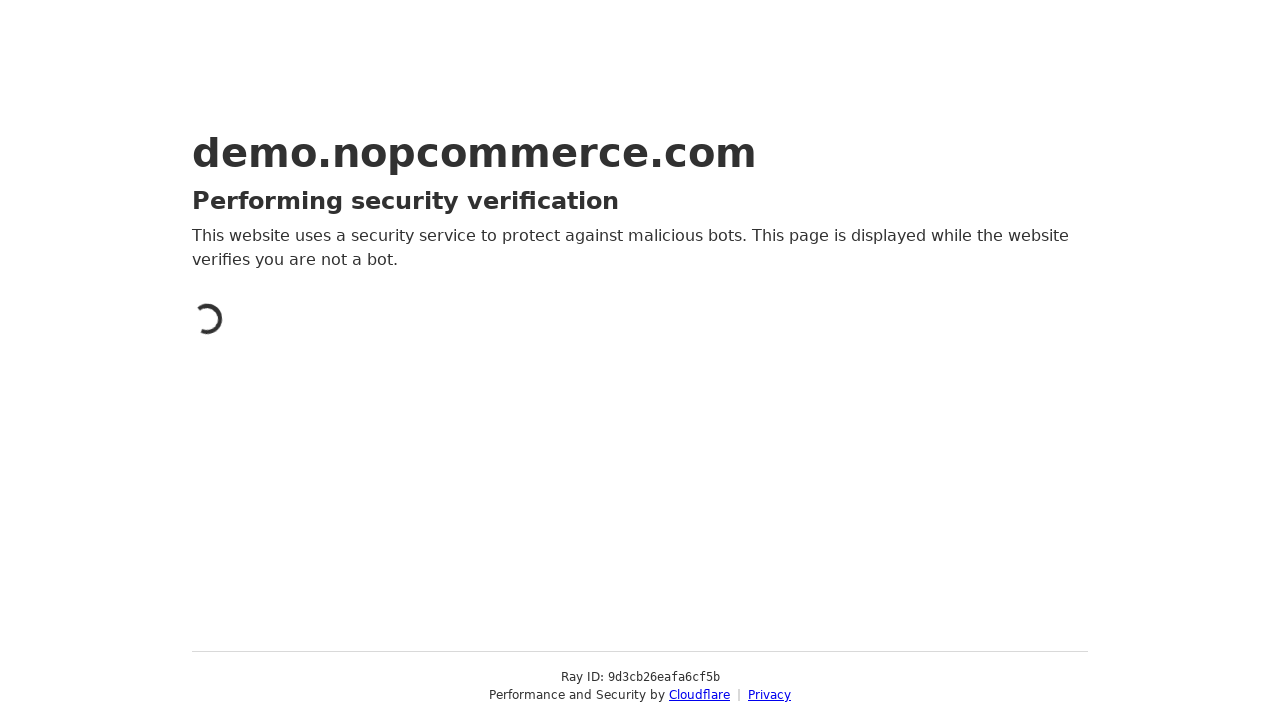

Refreshed the current page
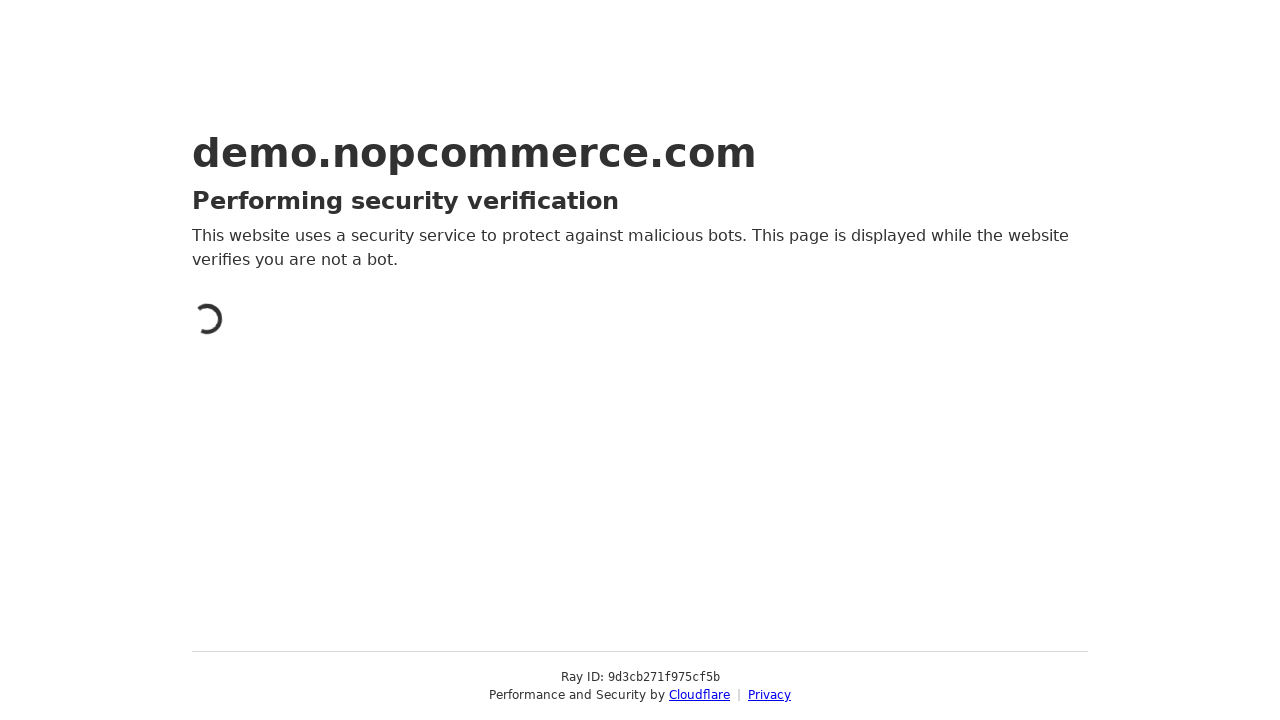

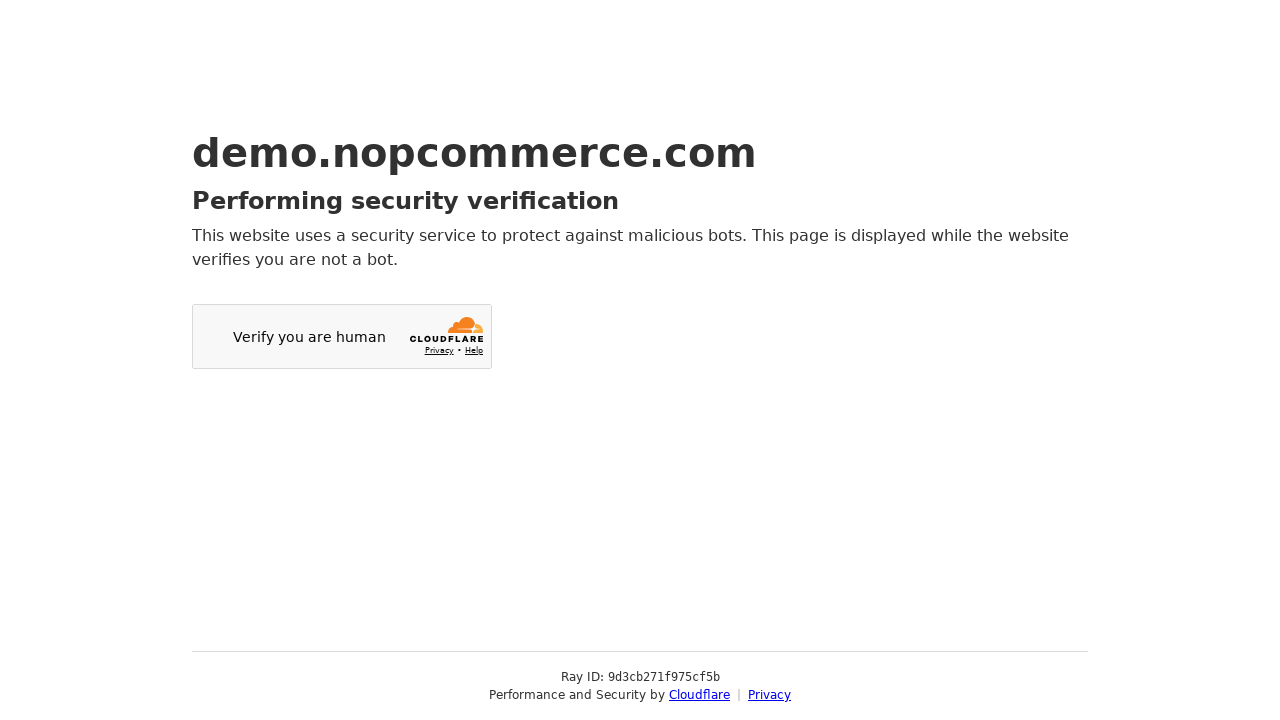